Tests registration form validation with invalid email format by entering malformed email addresses and verifying error messages

Starting URL: https://alada.vn/tai-khoan/dang-ky.html

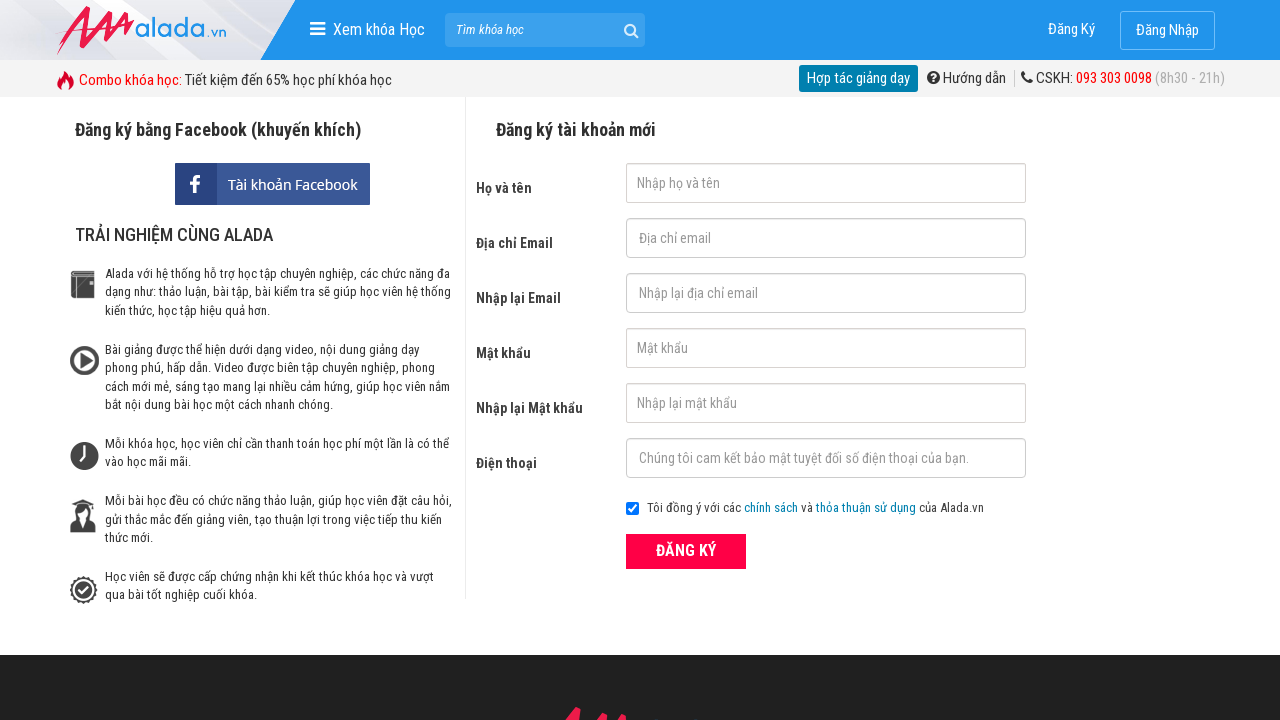

Filled first name field with 'Do Sen' on #txtFirstname
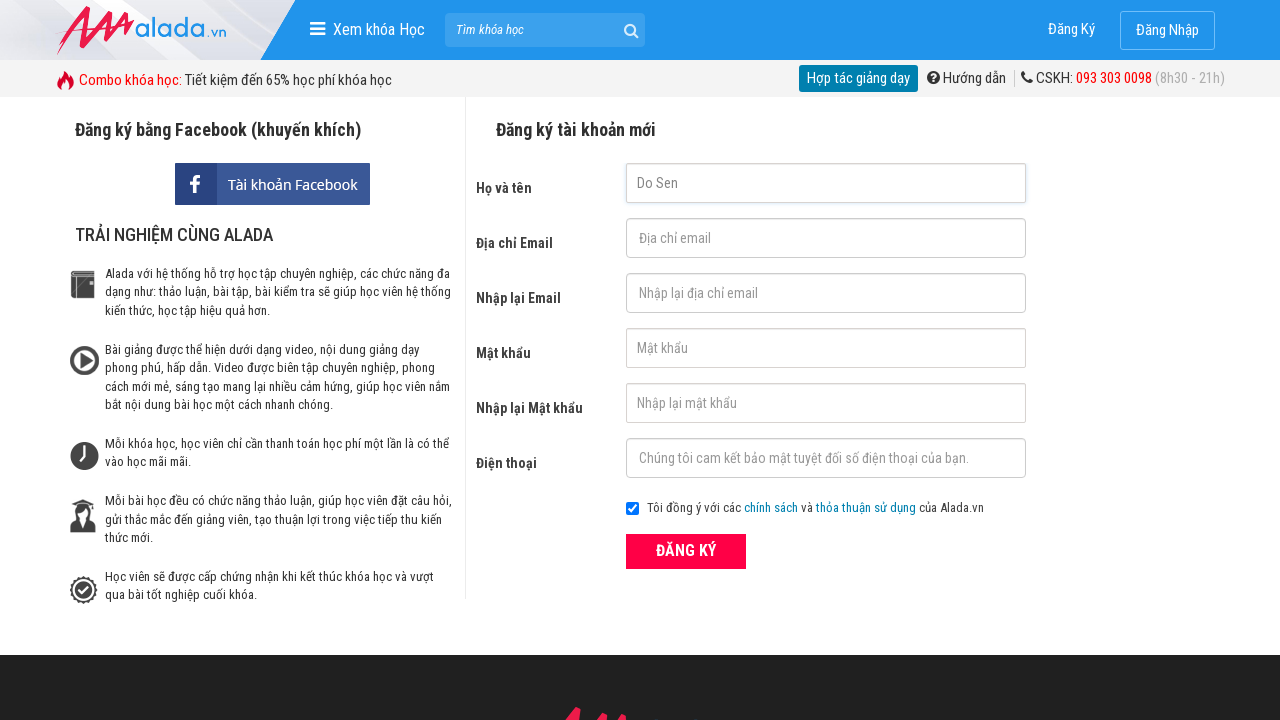

Filled email field with invalid format '123@123@123' on #txtEmail
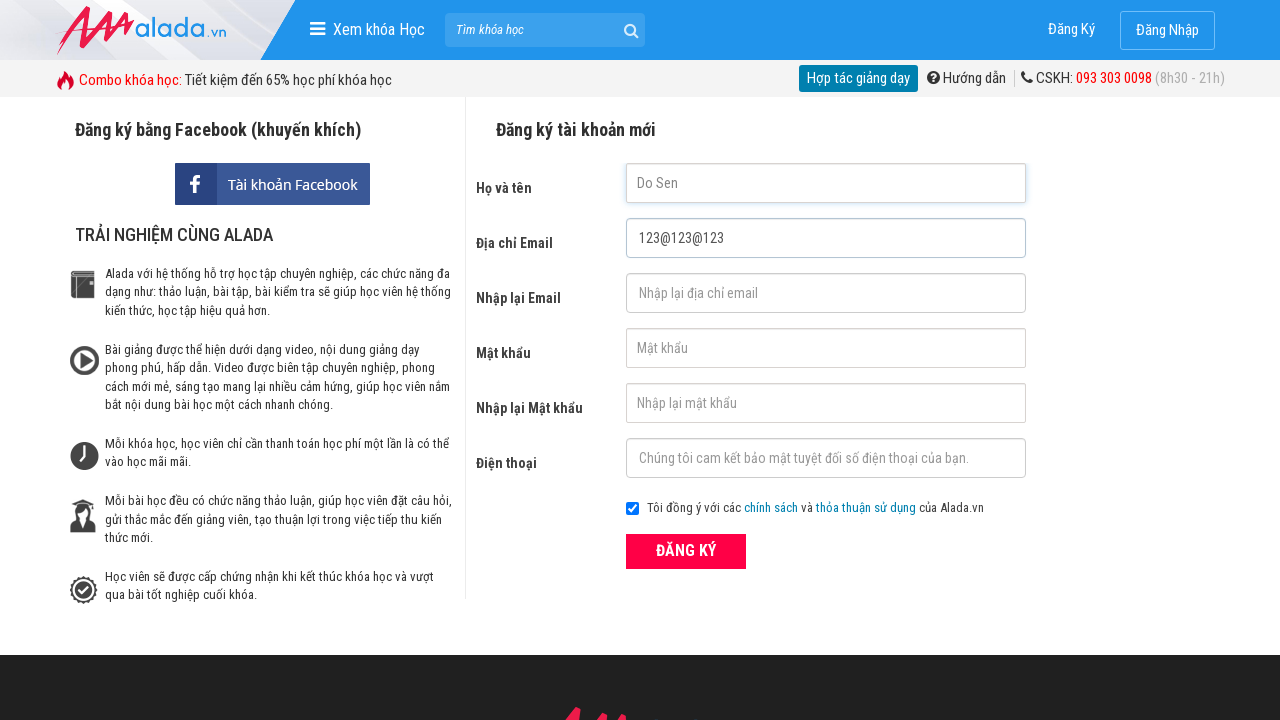

Filled confirm email field with invalid format '123@123@123' on #txtCEmail
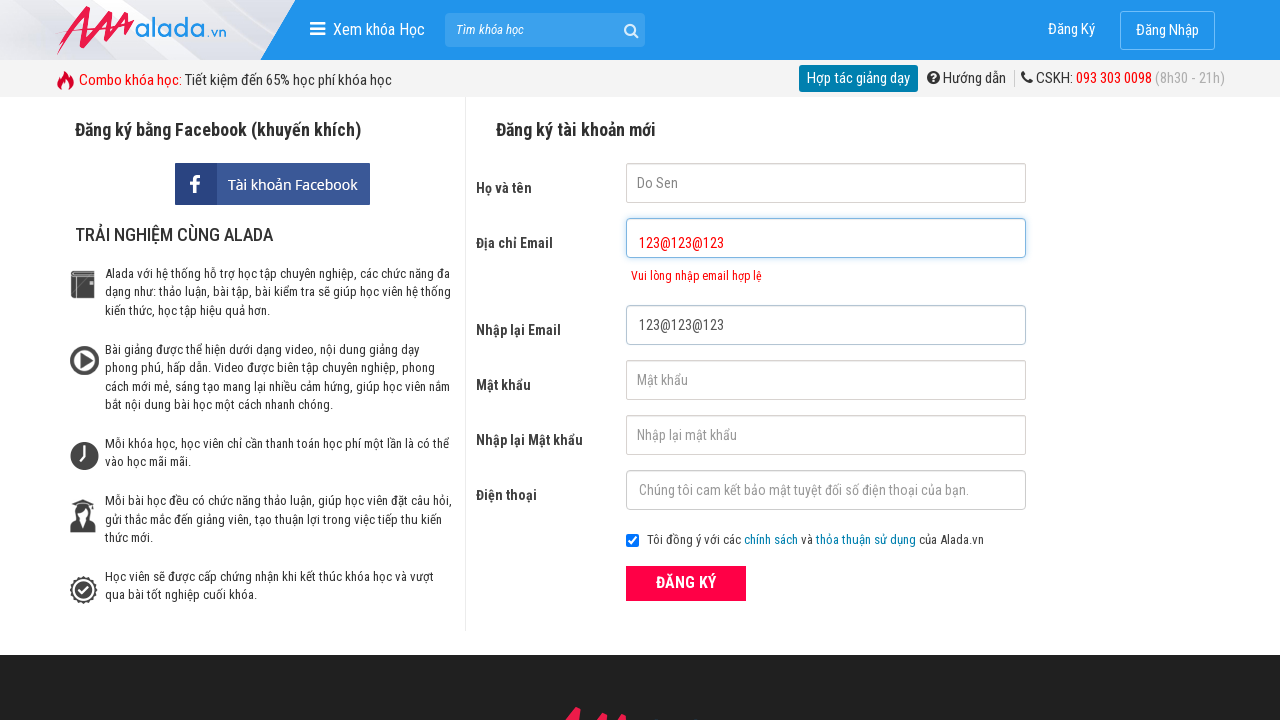

Filled password field with 'Sen080399@' on #txtPassword
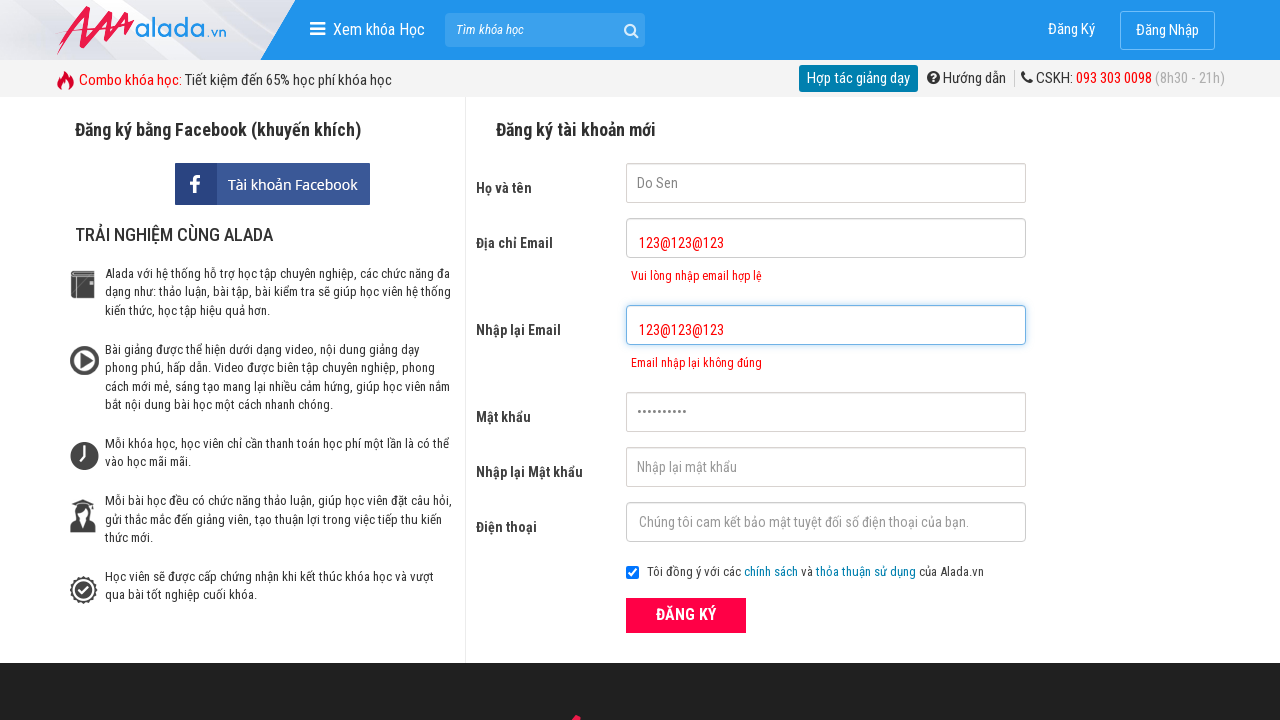

Filled confirm password field with 'Sen080399@' on #txtCPassword
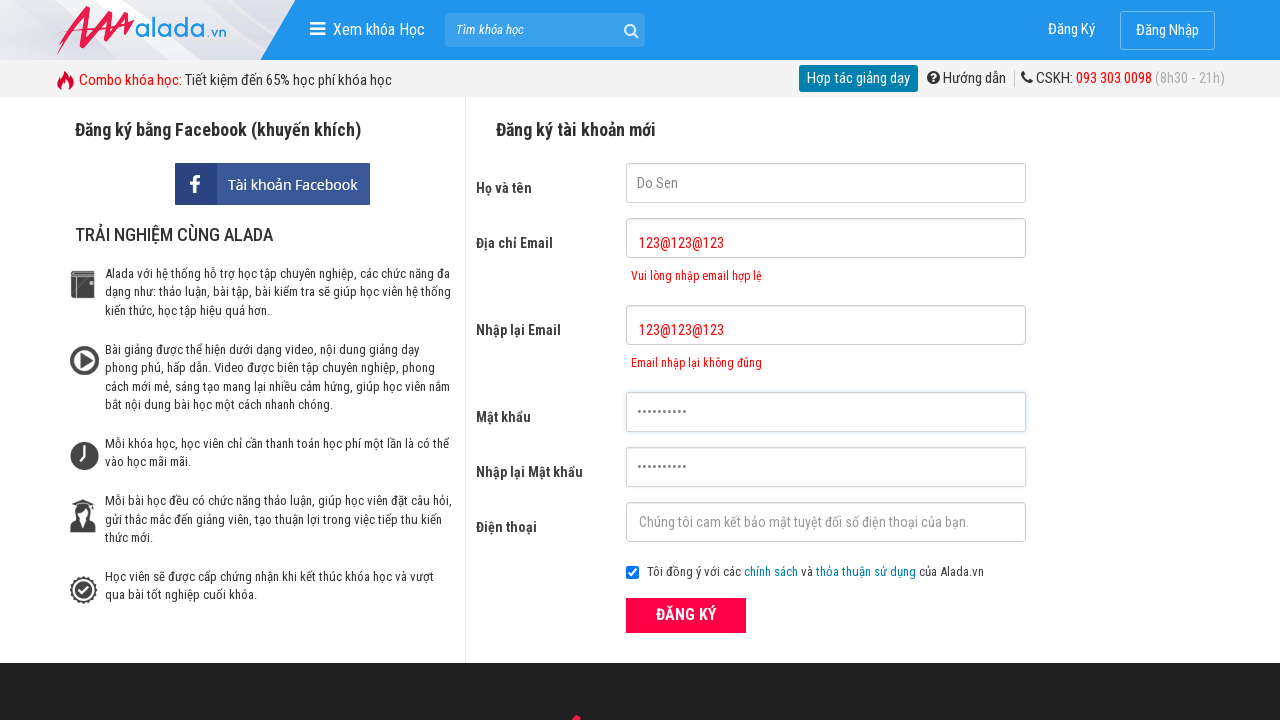

Filled phone field with '0123456789' on #txtPhone
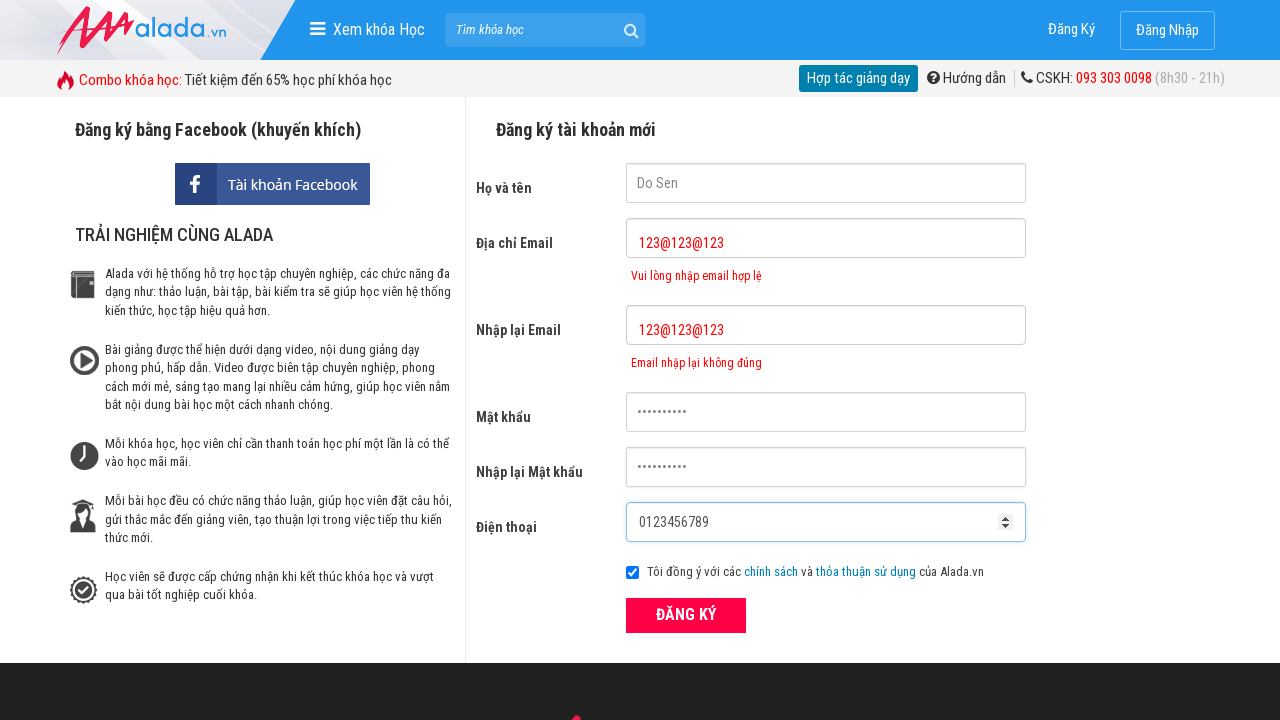

Clicked ĐĂNG KÝ (Register) button at (686, 615) on xpath=//div[@class='form frmRegister']//button[text()='ĐĂNG KÝ']
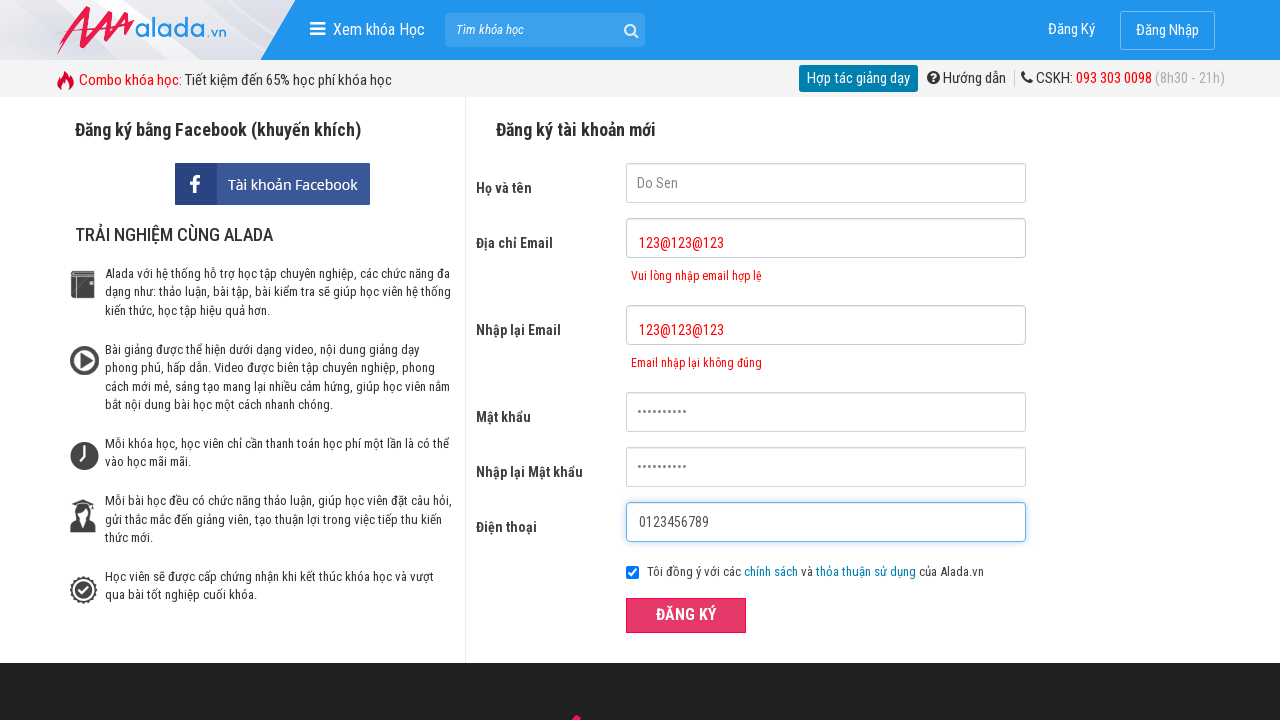

Waited for email error message to appear
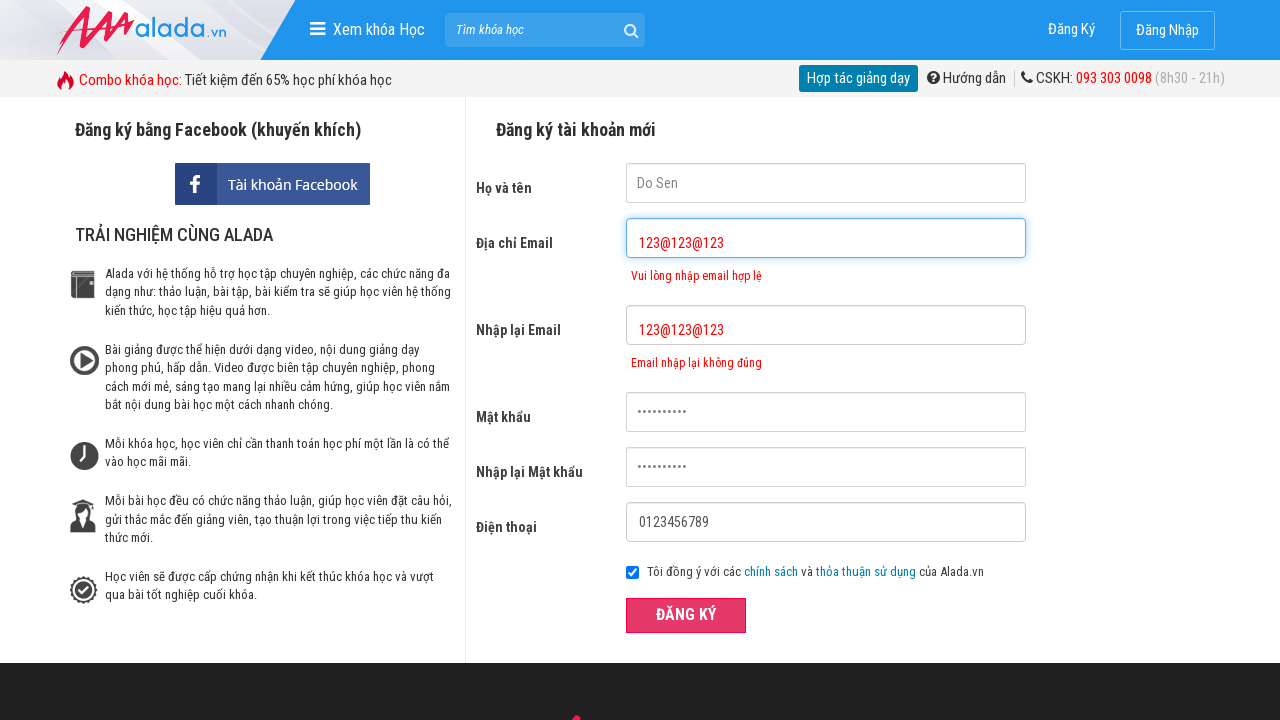

Verified email error message: 'Vui lòng nhập email hợp lệ'
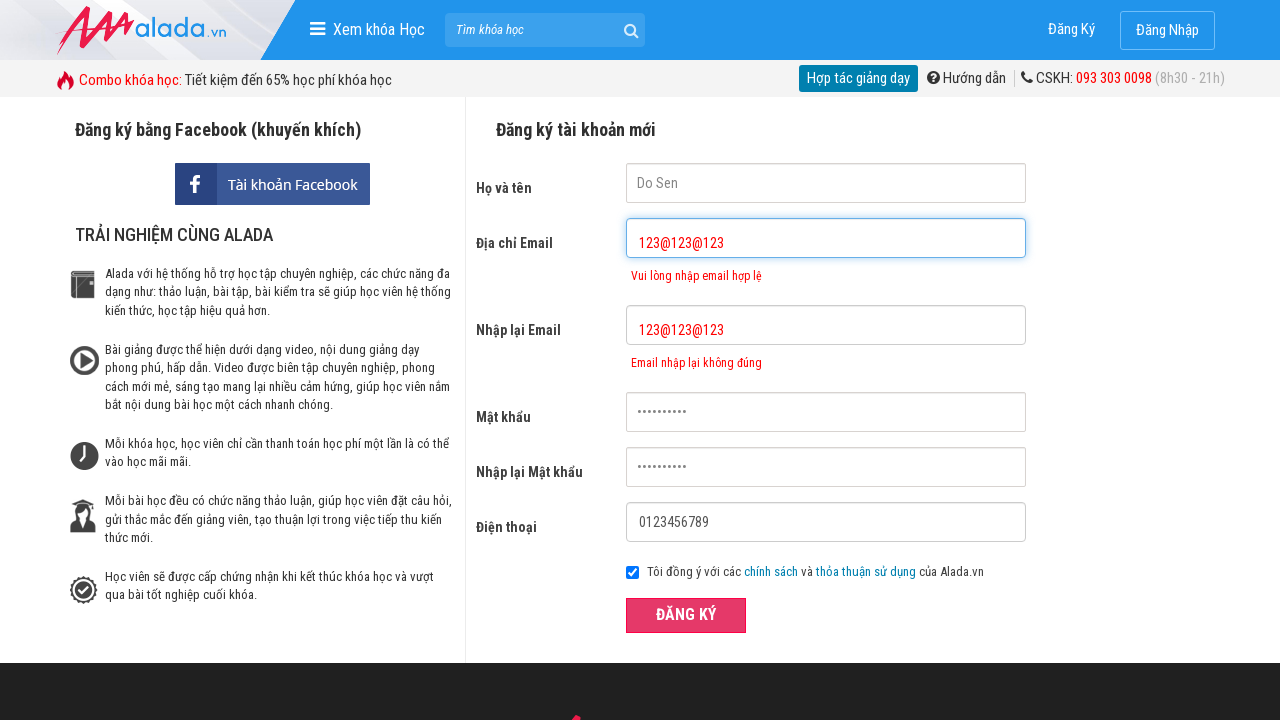

Verified confirm email error message: 'Email nhập lại không đúng'
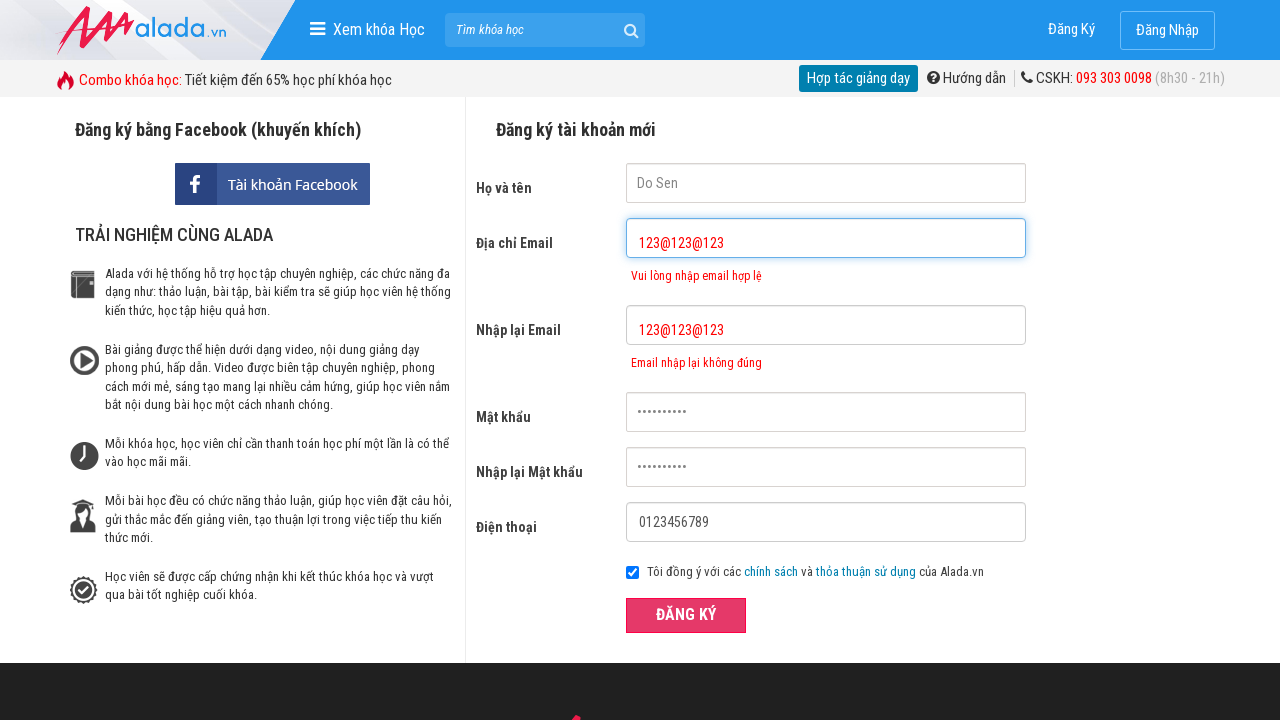

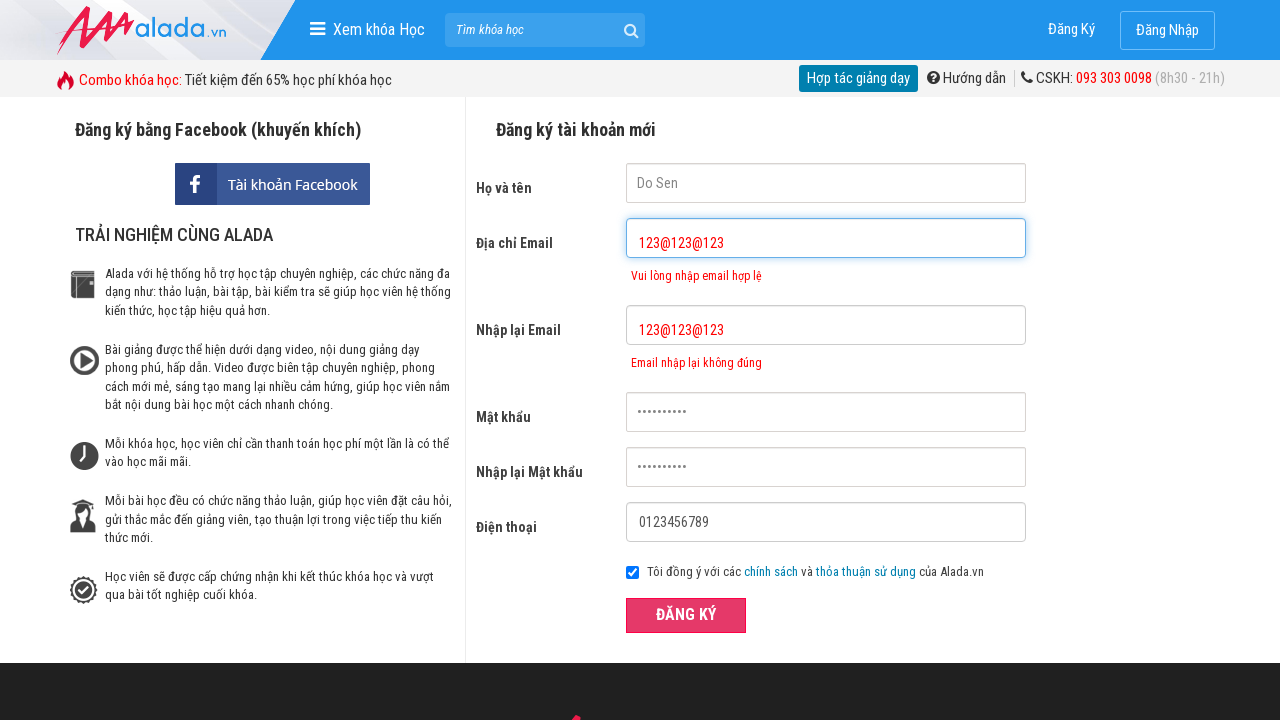